Tests a registration form by filling in first name, last name, and email fields, then submitting and verifying success message appears

Starting URL: http://suninjuly.github.io/registration1.html

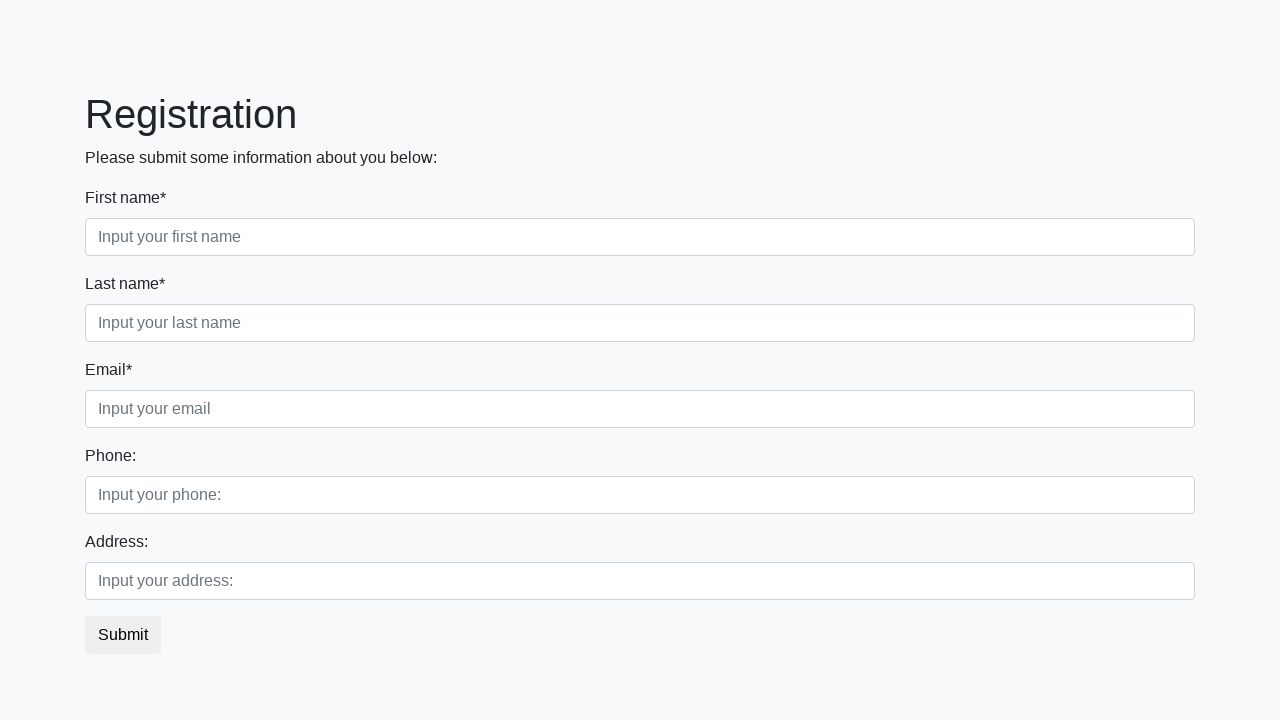

Filled first name field with 'Ivan' on .first:required
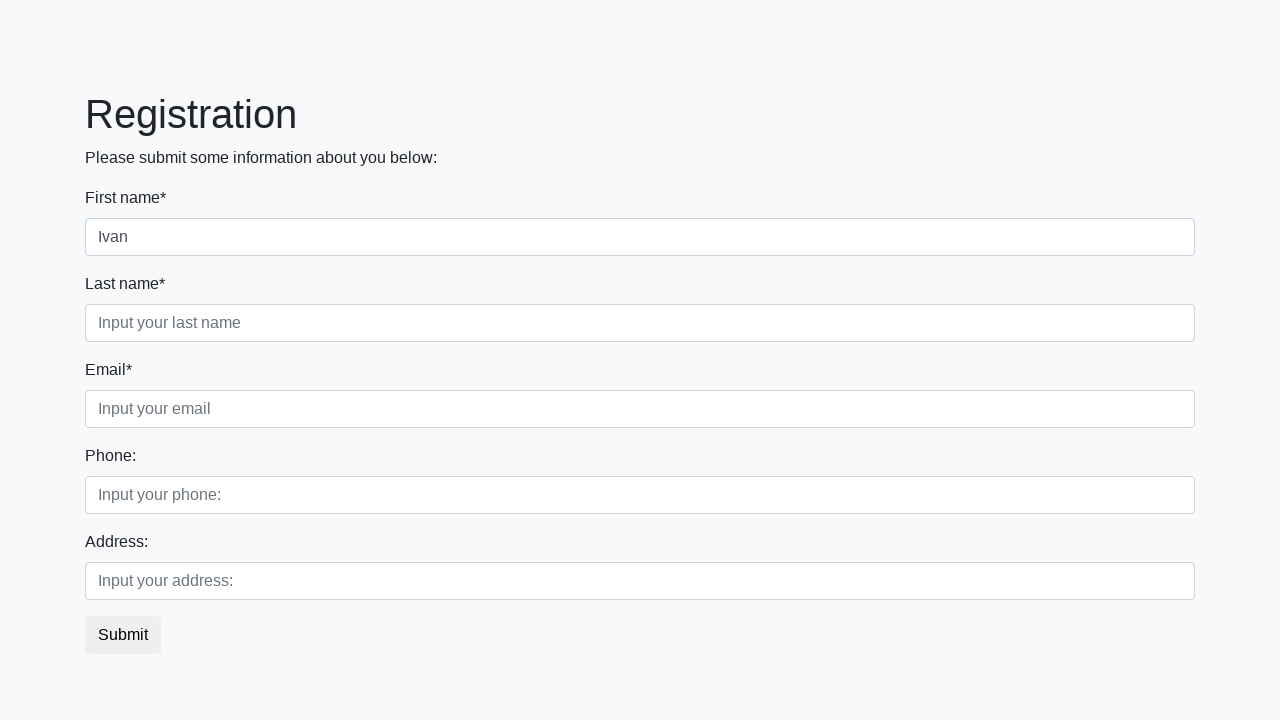

Filled last name field with 'Petrov' on .second:required
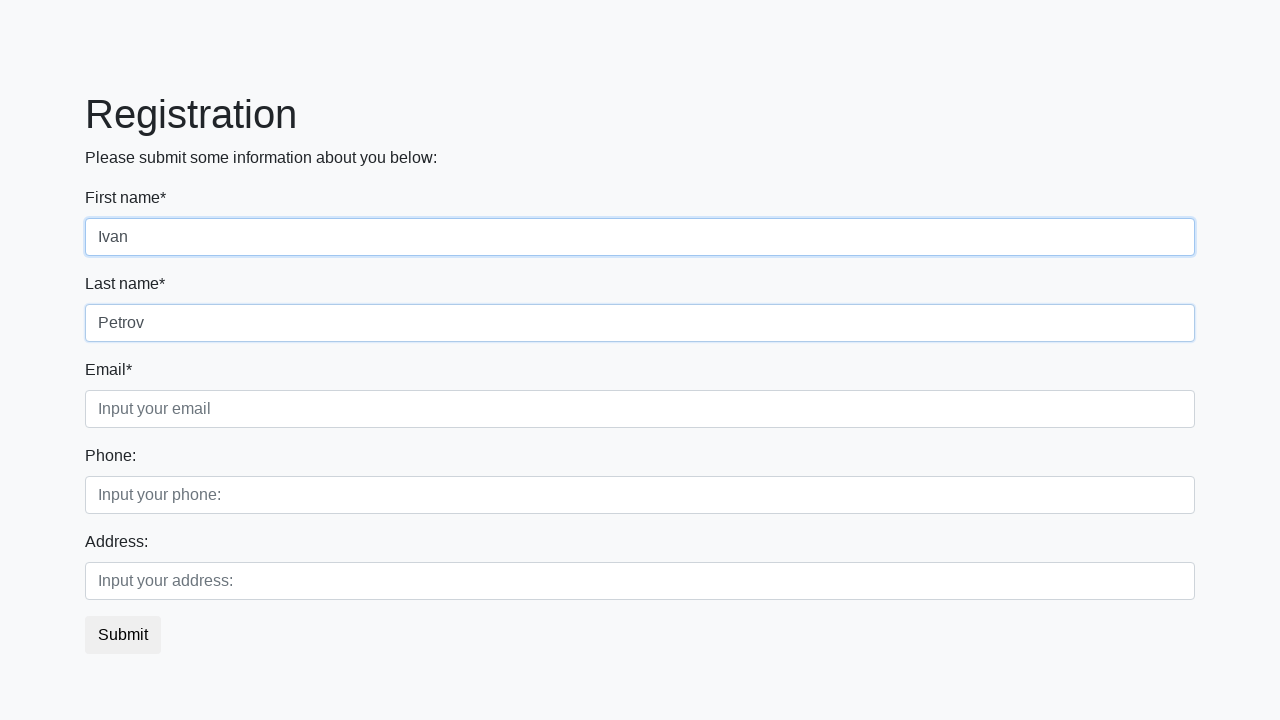

Filled email field with 'testuser@gmail.com' on .third:required
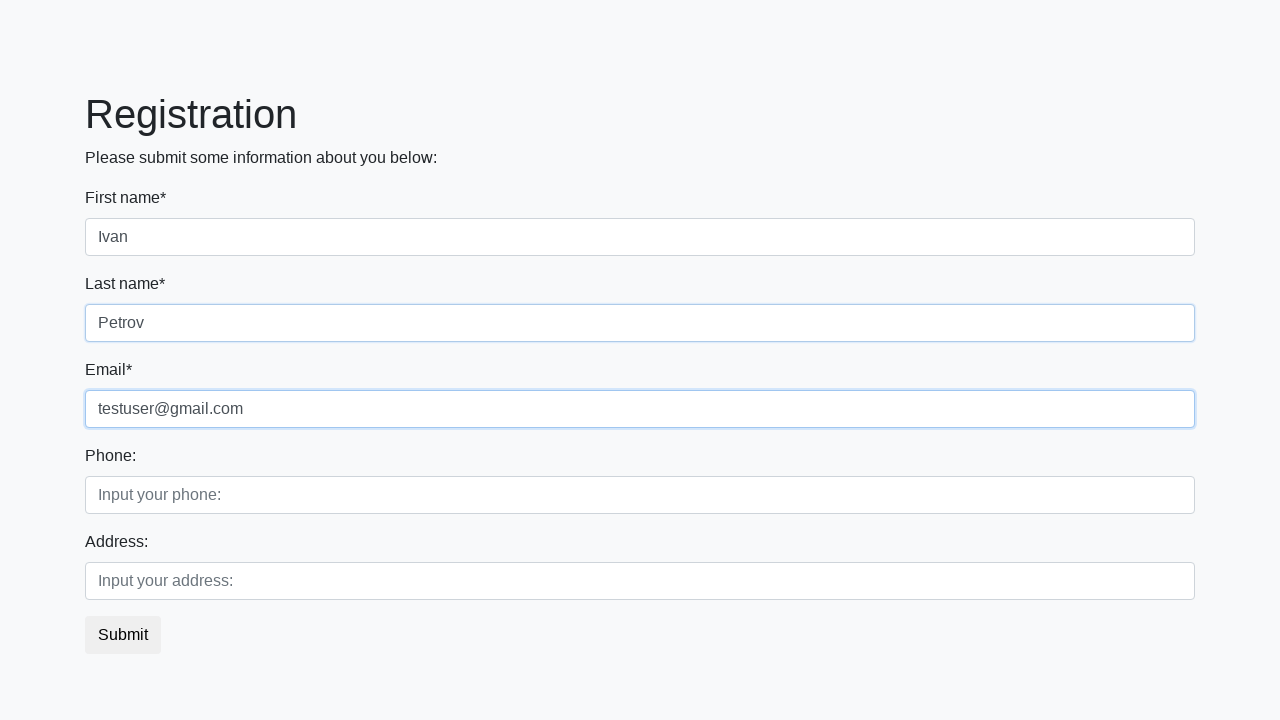

Clicked submit button to register at (123, 635) on button.btn
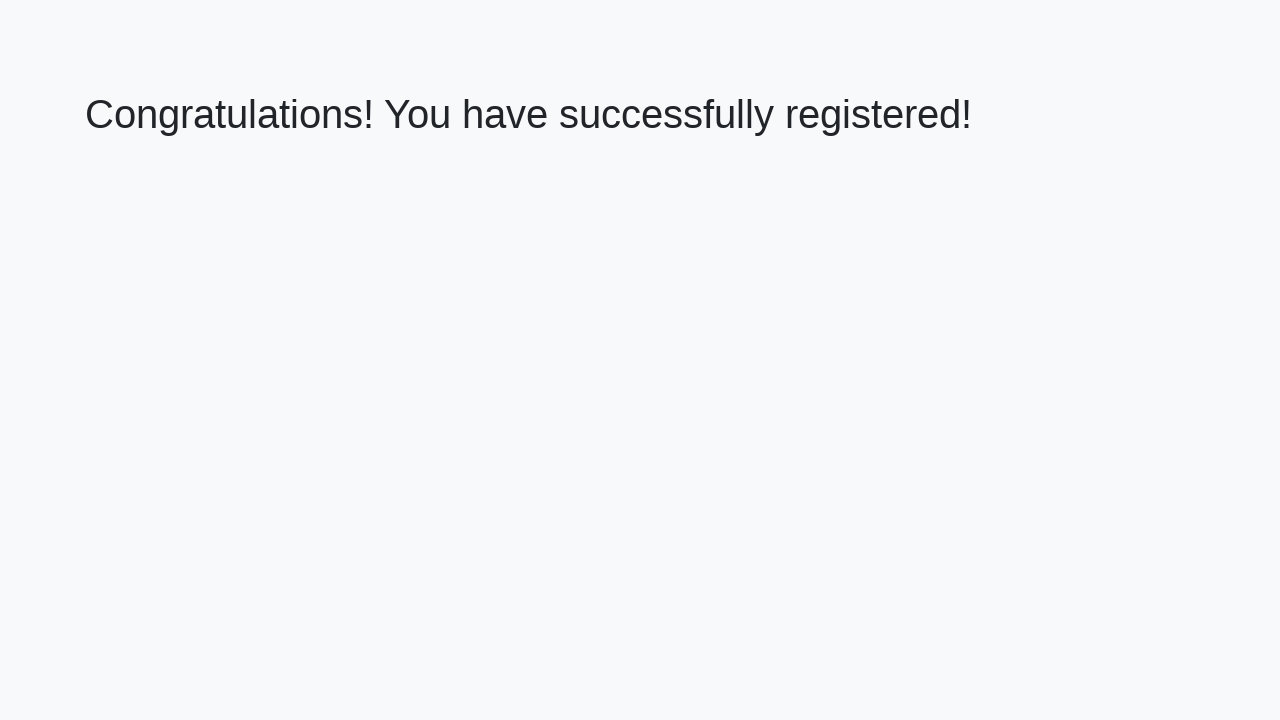

Registration success message appeared with h1 heading
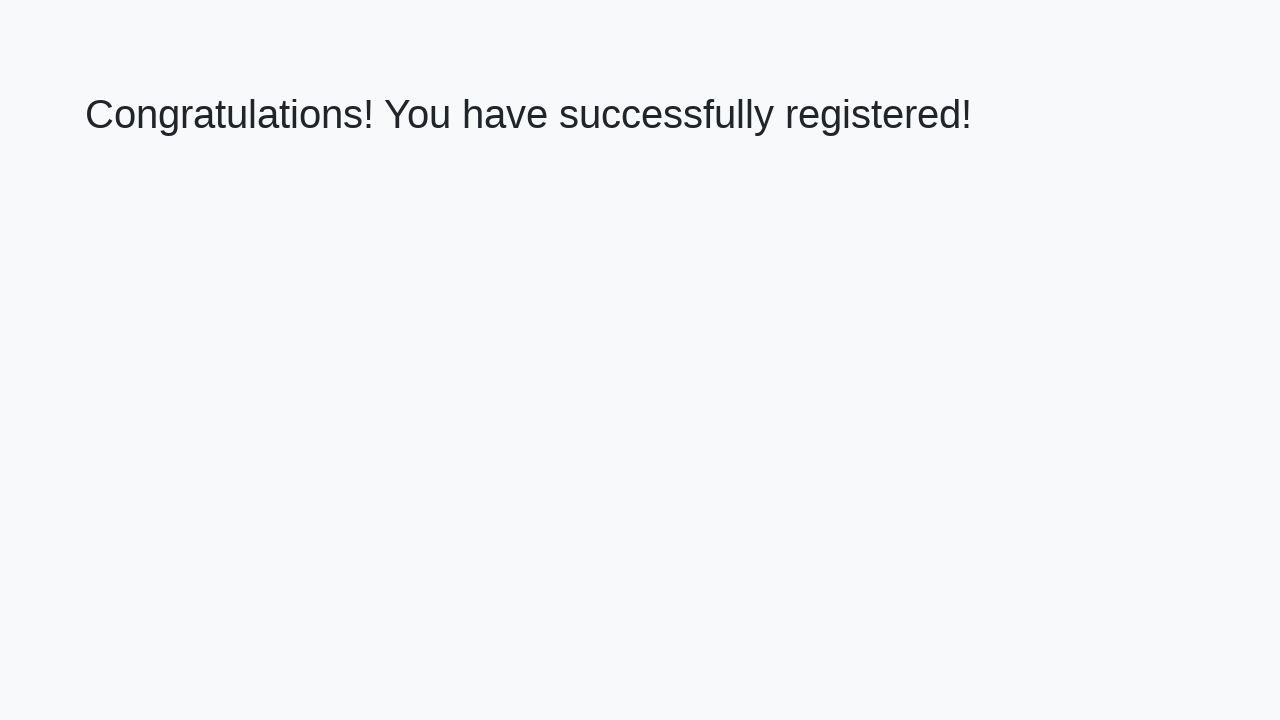

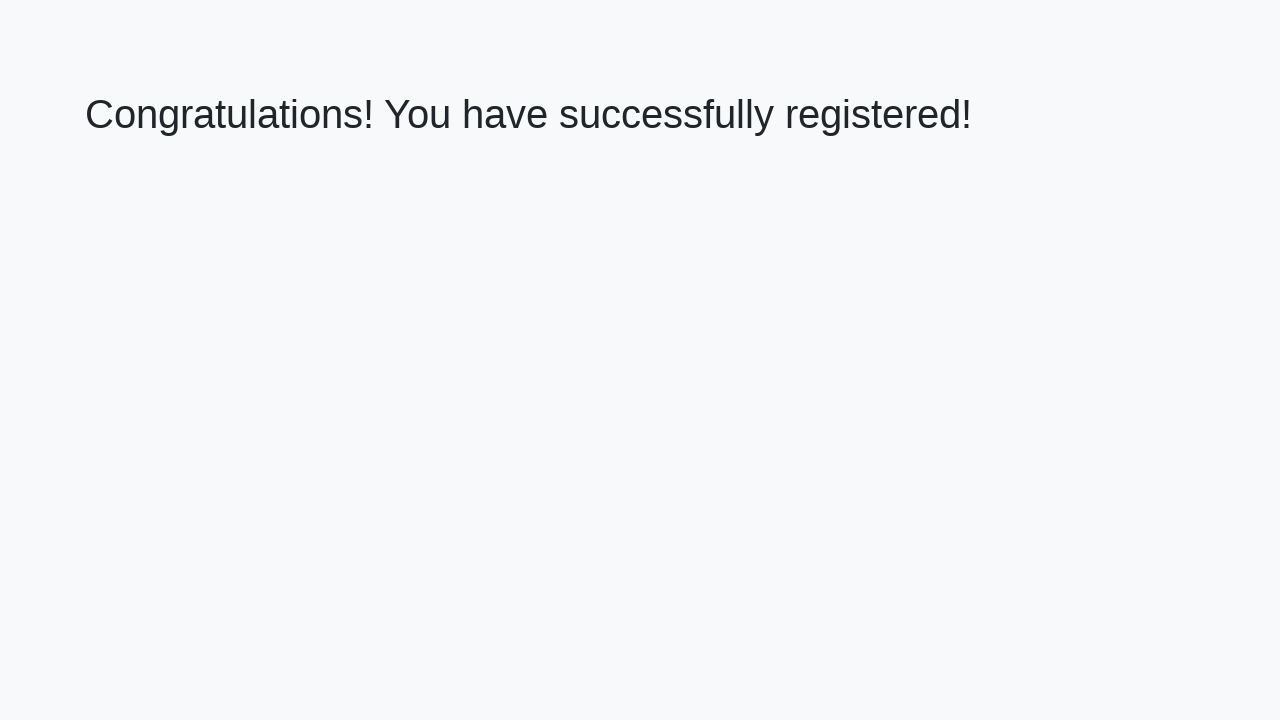